Tests the Add/Remove Elements functionality by clicking the Add Element button, verifying the Delete button appears, clicking Delete, and verifying the page header is still visible.

Starting URL: https://the-internet.herokuapp.com/add_remove_elements/

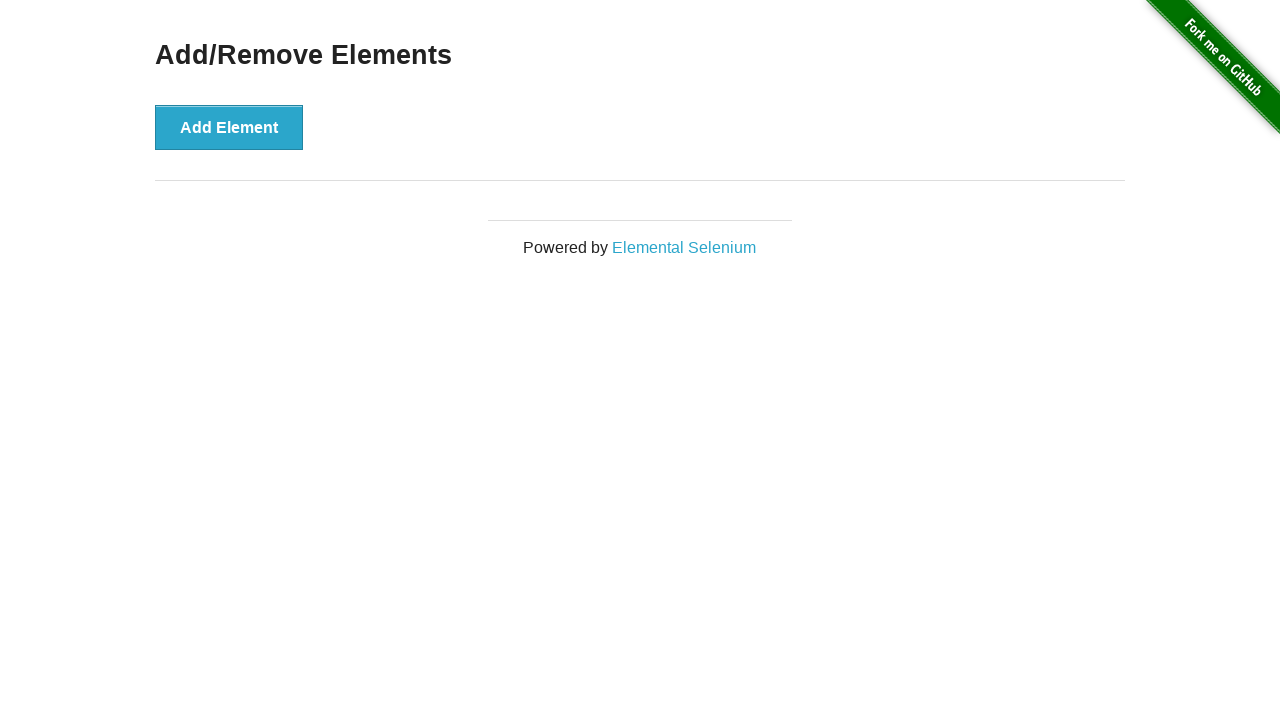

Clicked the Add Element button at (229, 127) on button[onclick='addElement()']
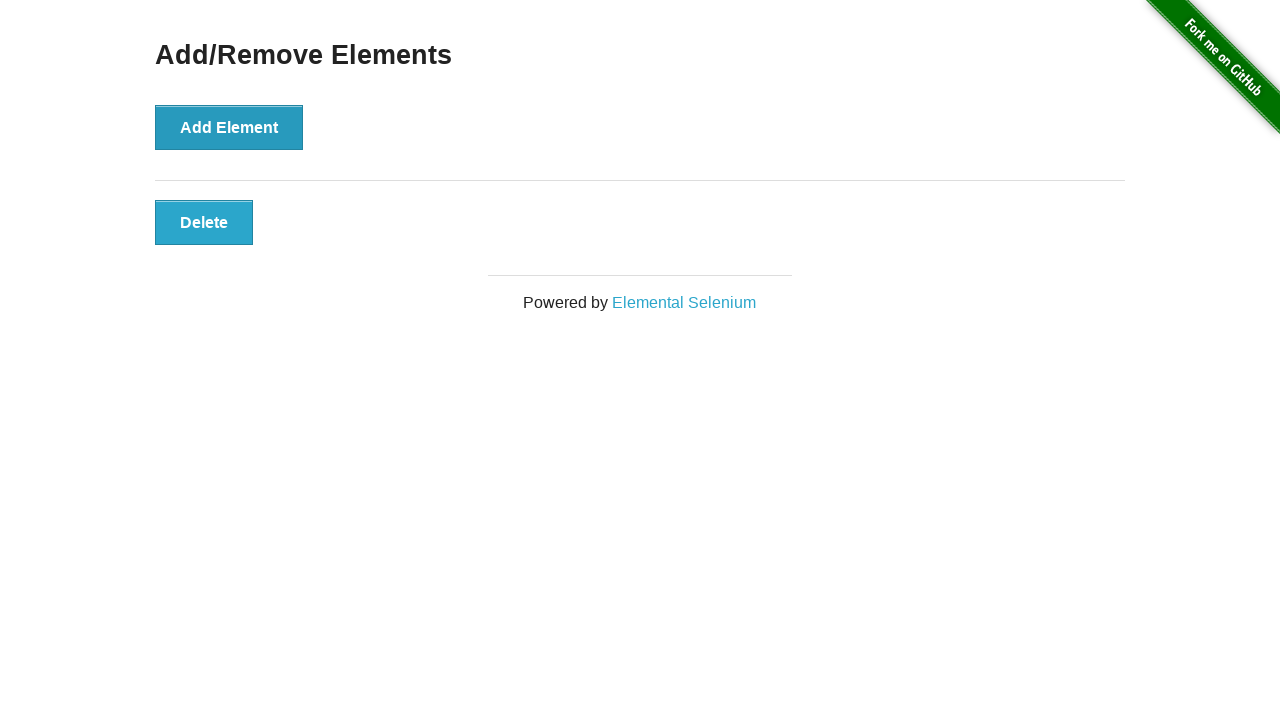

Delete button appeared and is visible
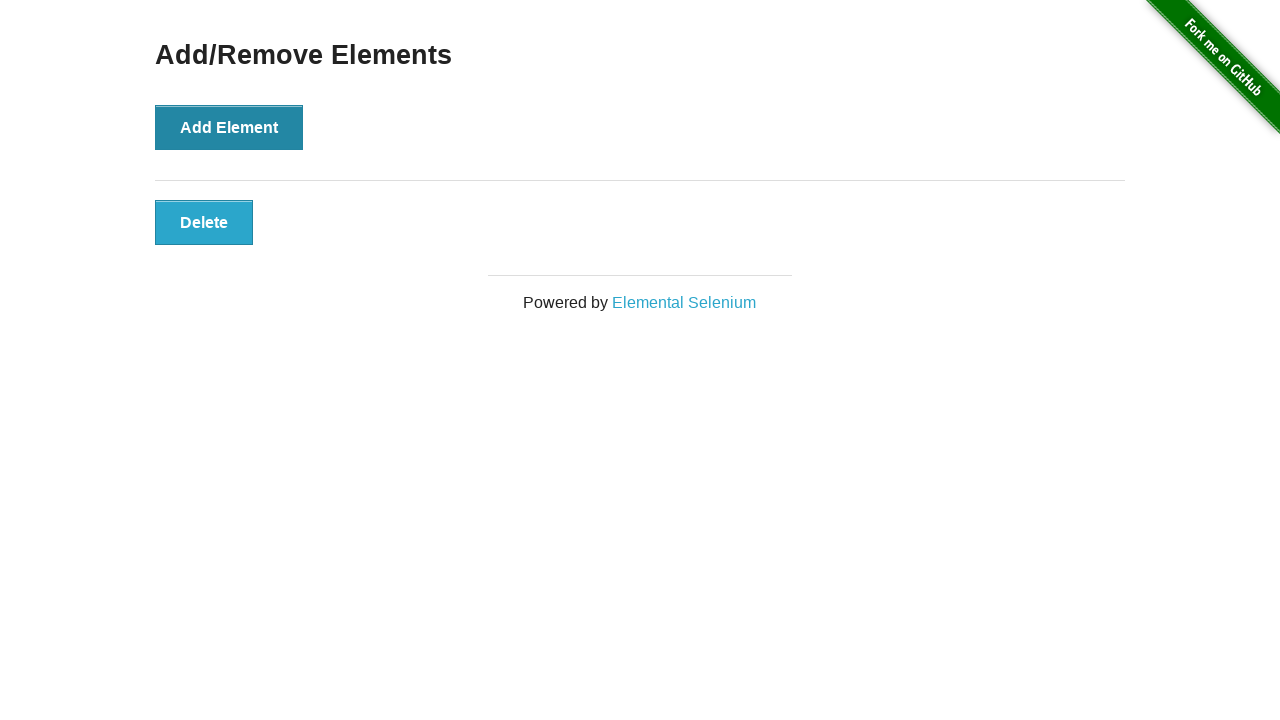

Clicked the Delete button at (204, 222) on button.added-manually
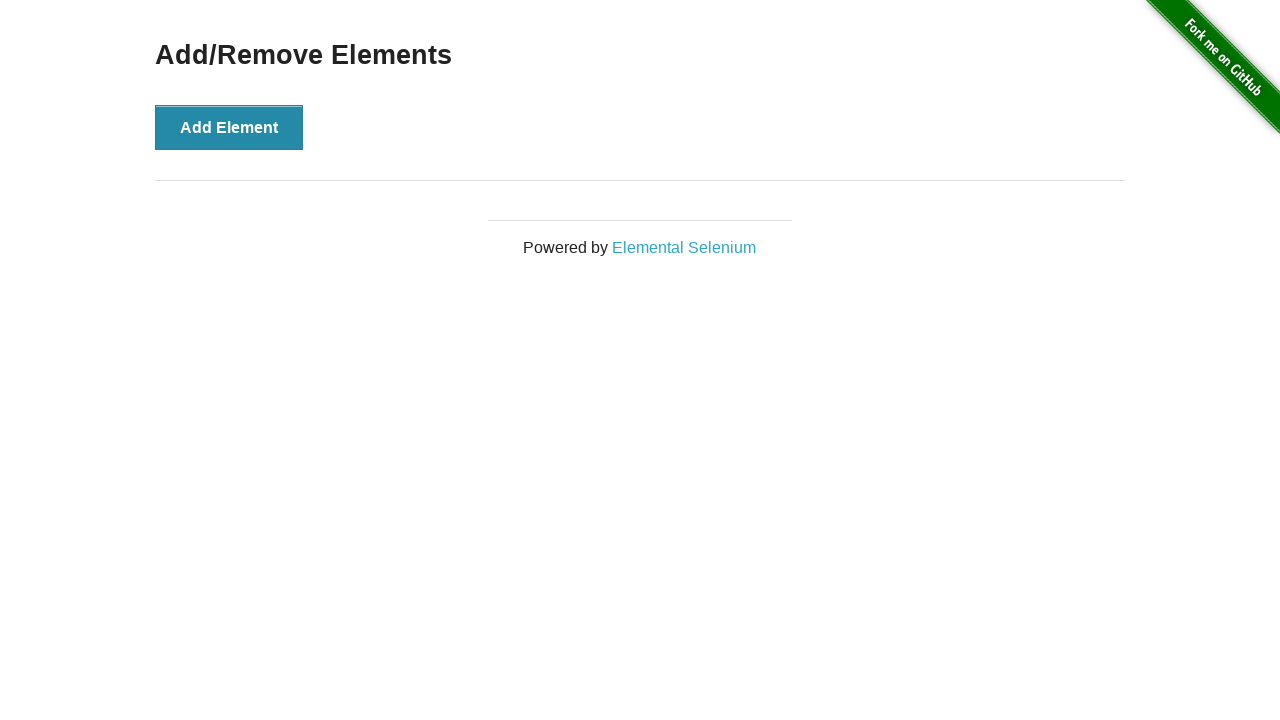

Verified the Add/Remove Elements heading is still visible
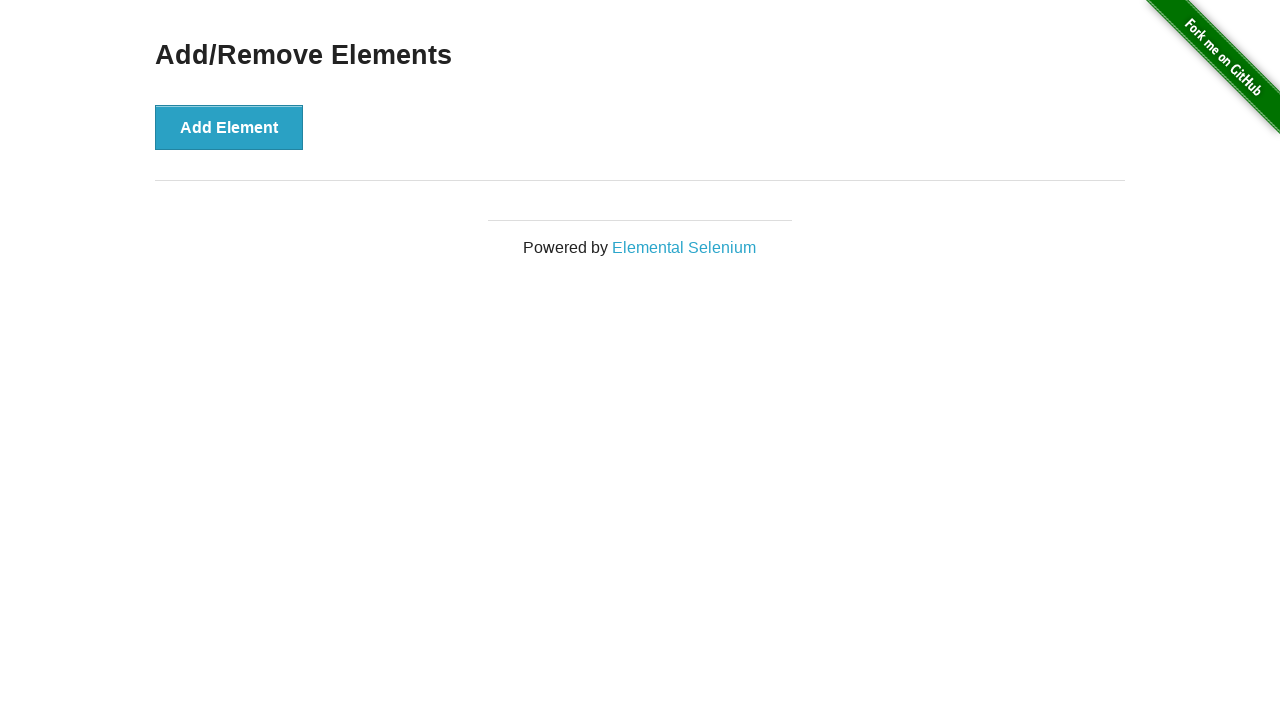

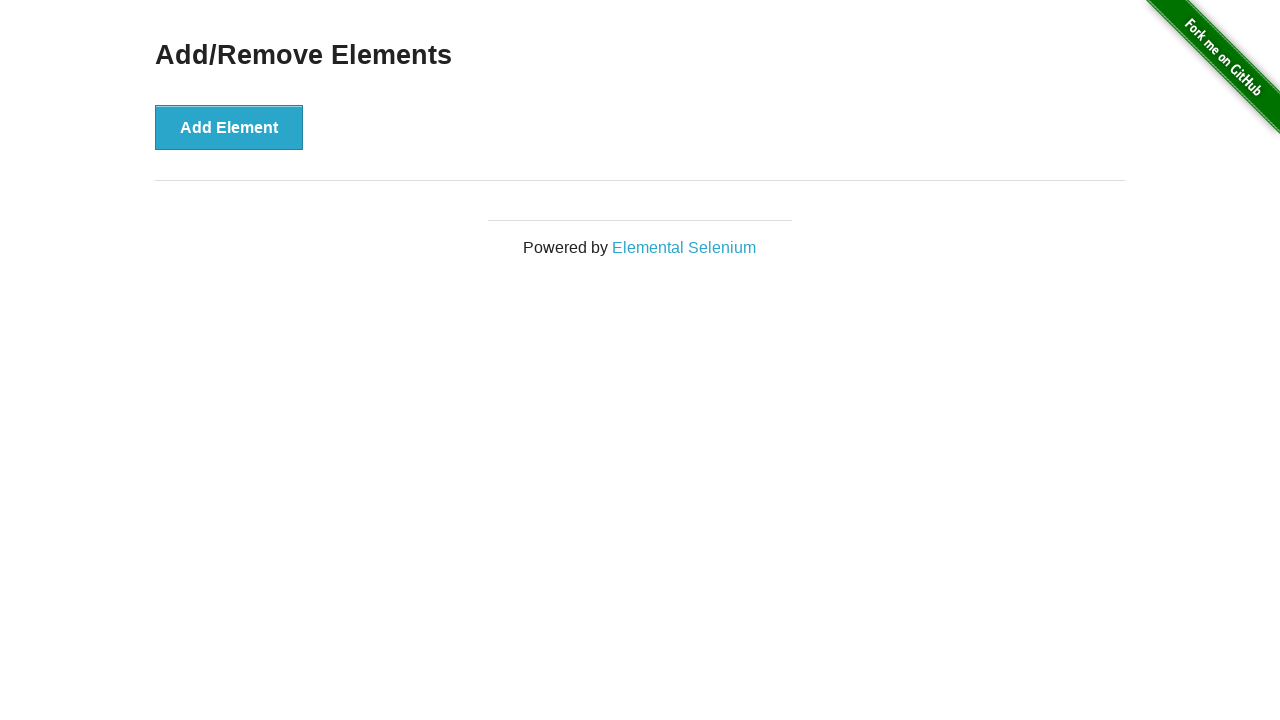